Tests the Radio Button functionality by selecting the Impressive and Yes radio options and verifying the selection message

Starting URL: https://demoqa.com

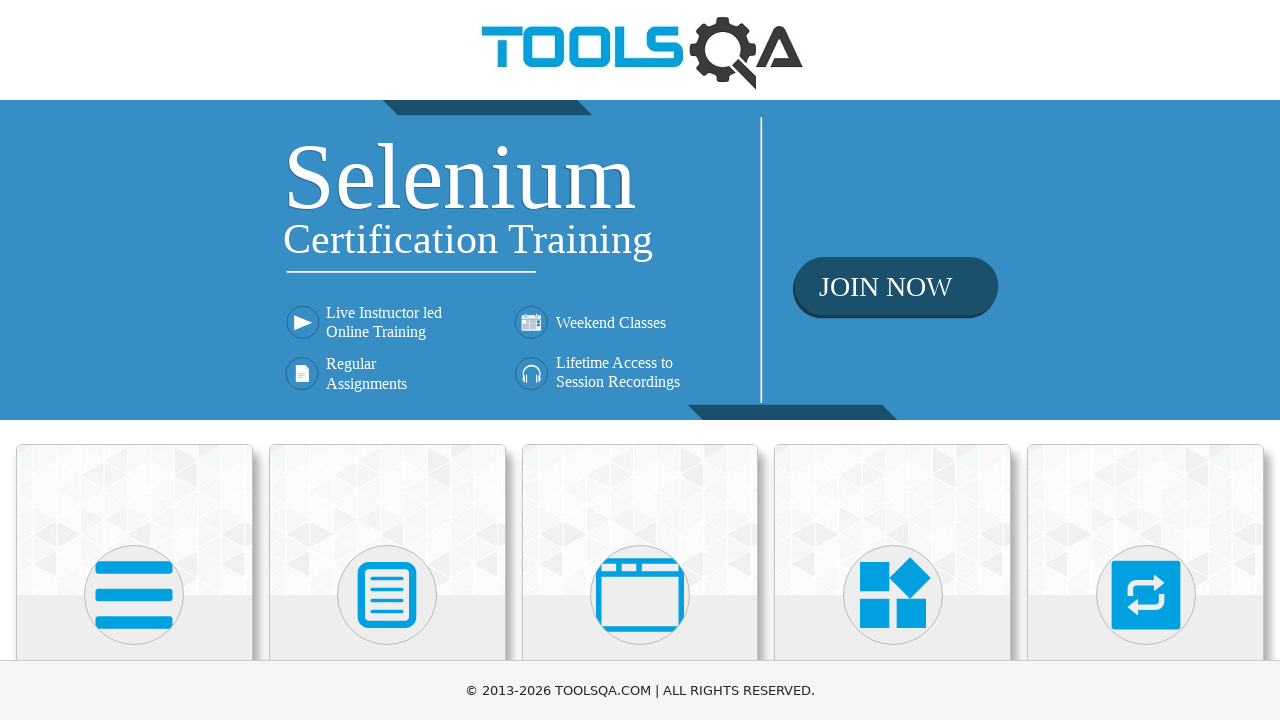

Clicked on Elements card at (134, 360) on text=Elements
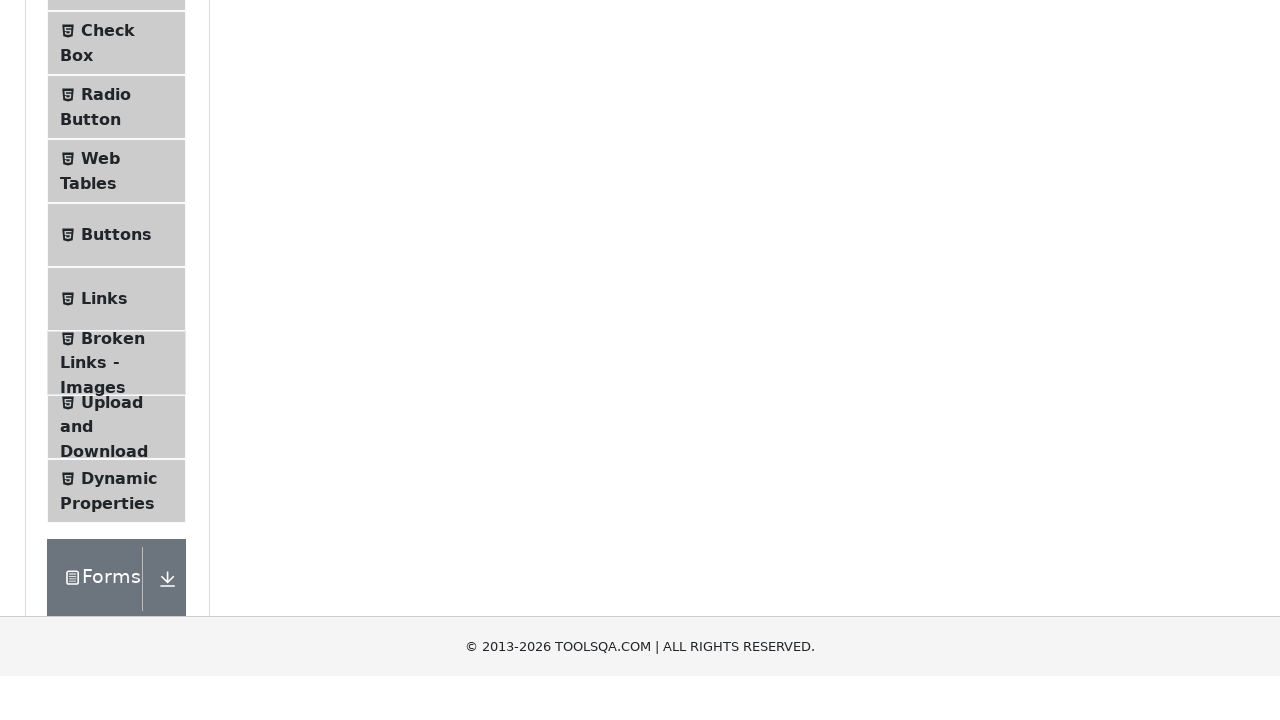

Clicked on Radio Button option at (106, 376) on text=Radio Button
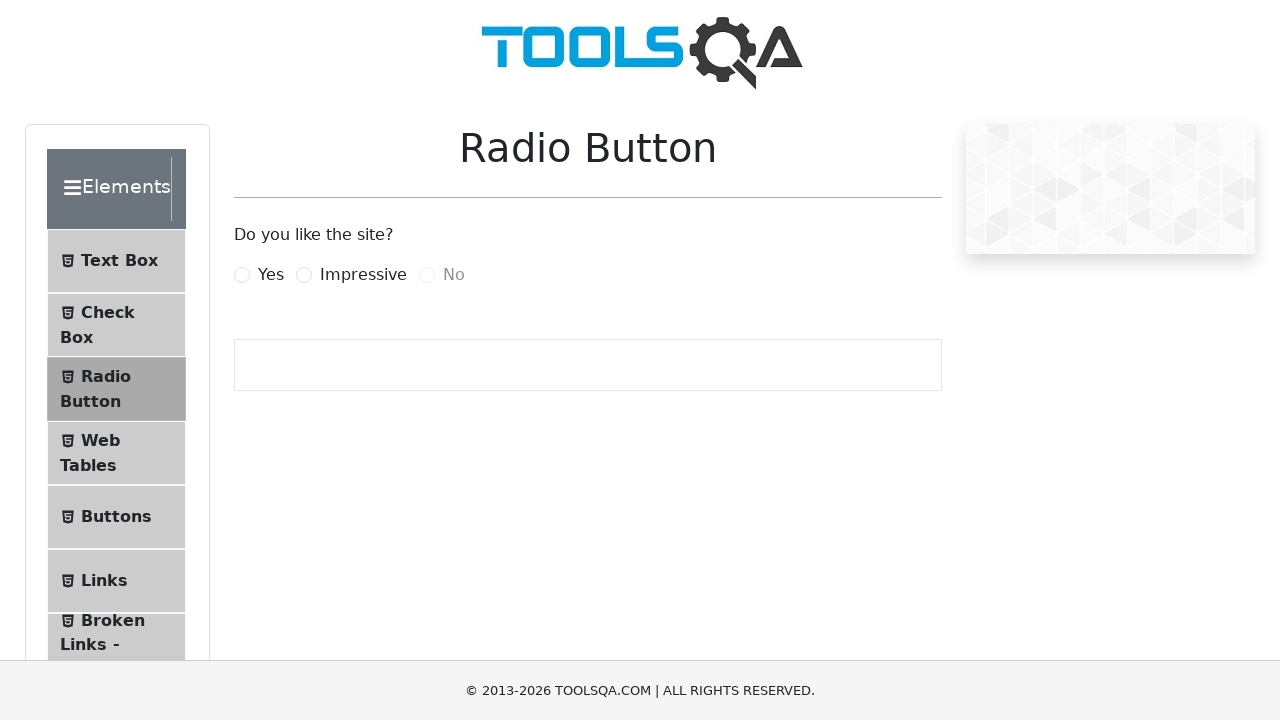

Selected Impressive radio button at (363, 275) on label[for='impressiveRadio']
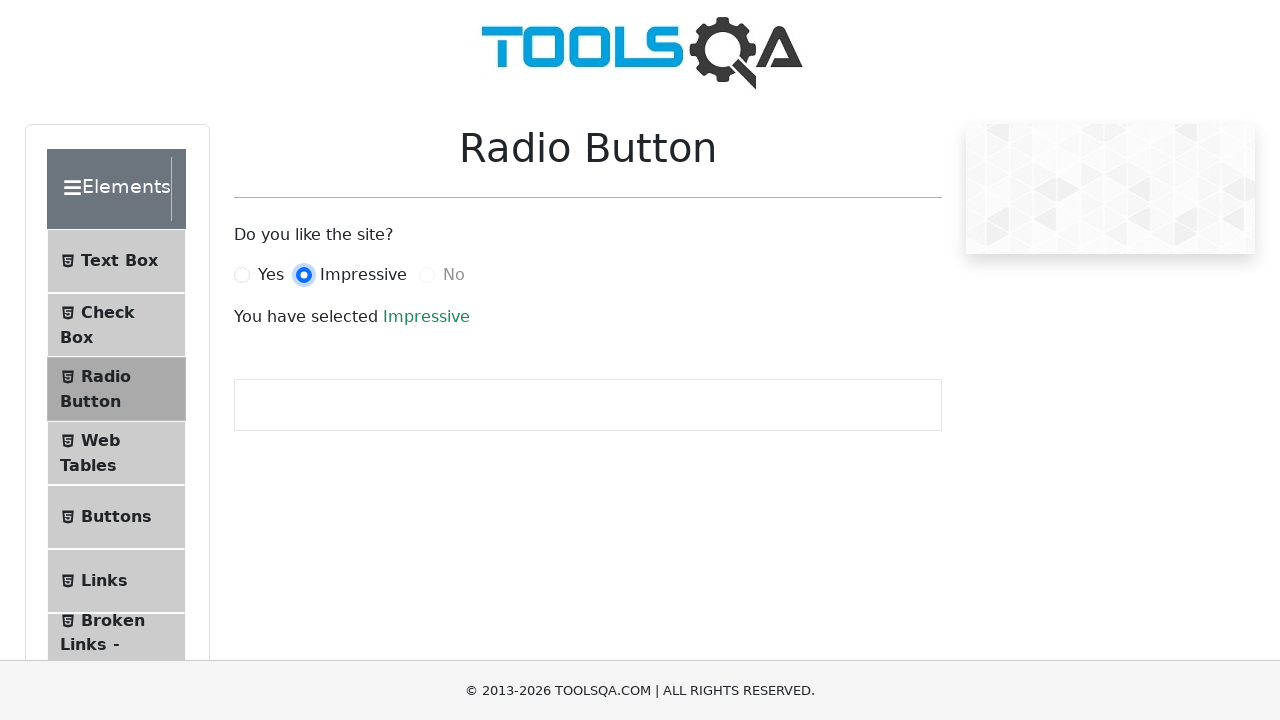

Verified selection message appeared
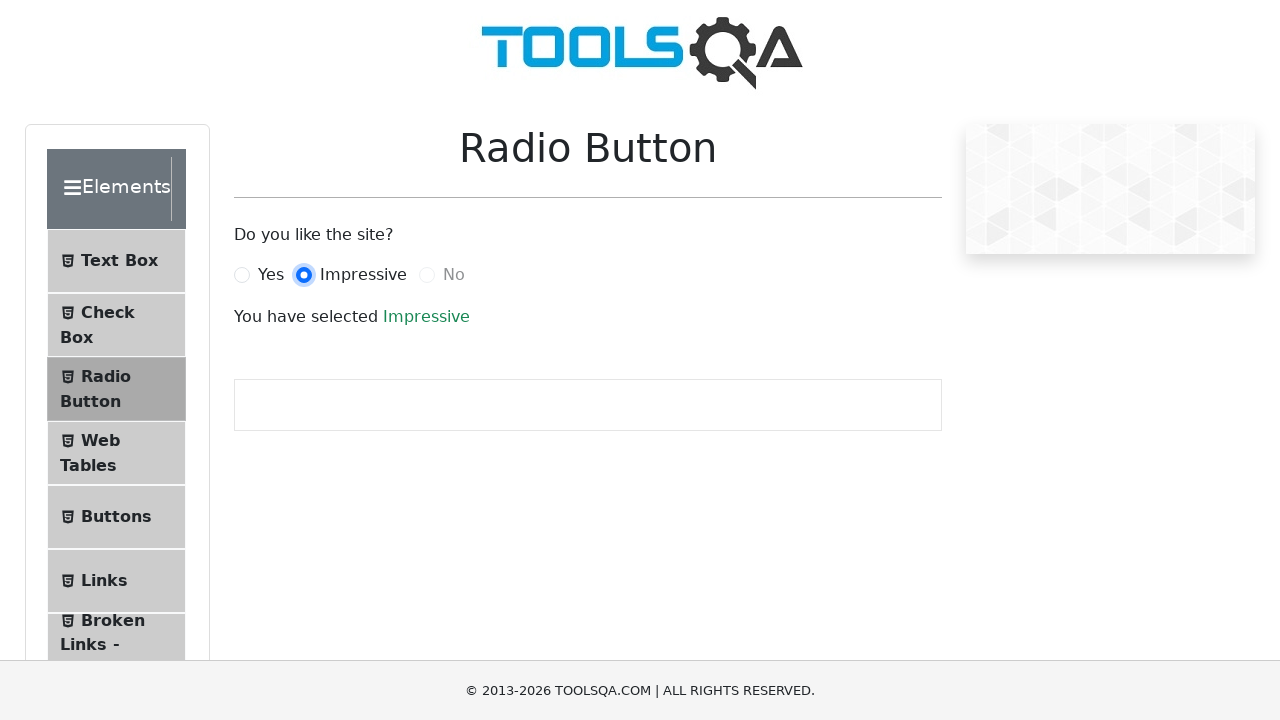

Selected Yes radio button at (271, 275) on label[for='yesRadio']
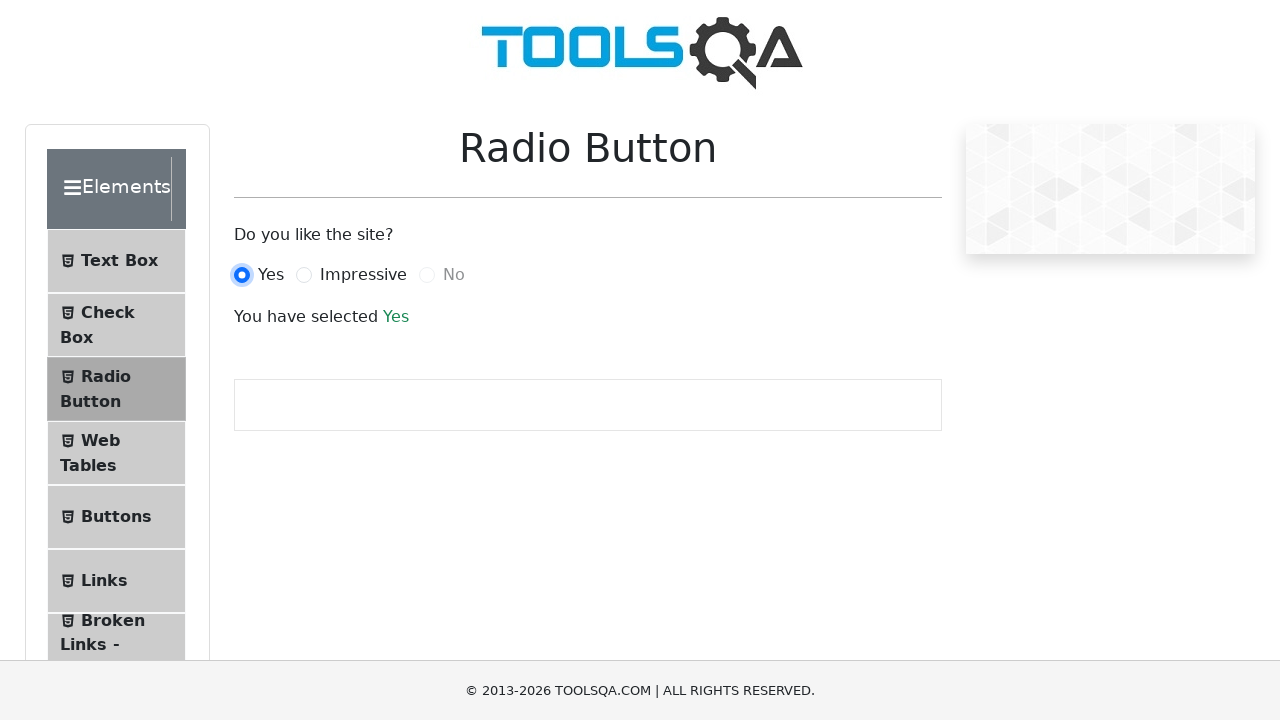

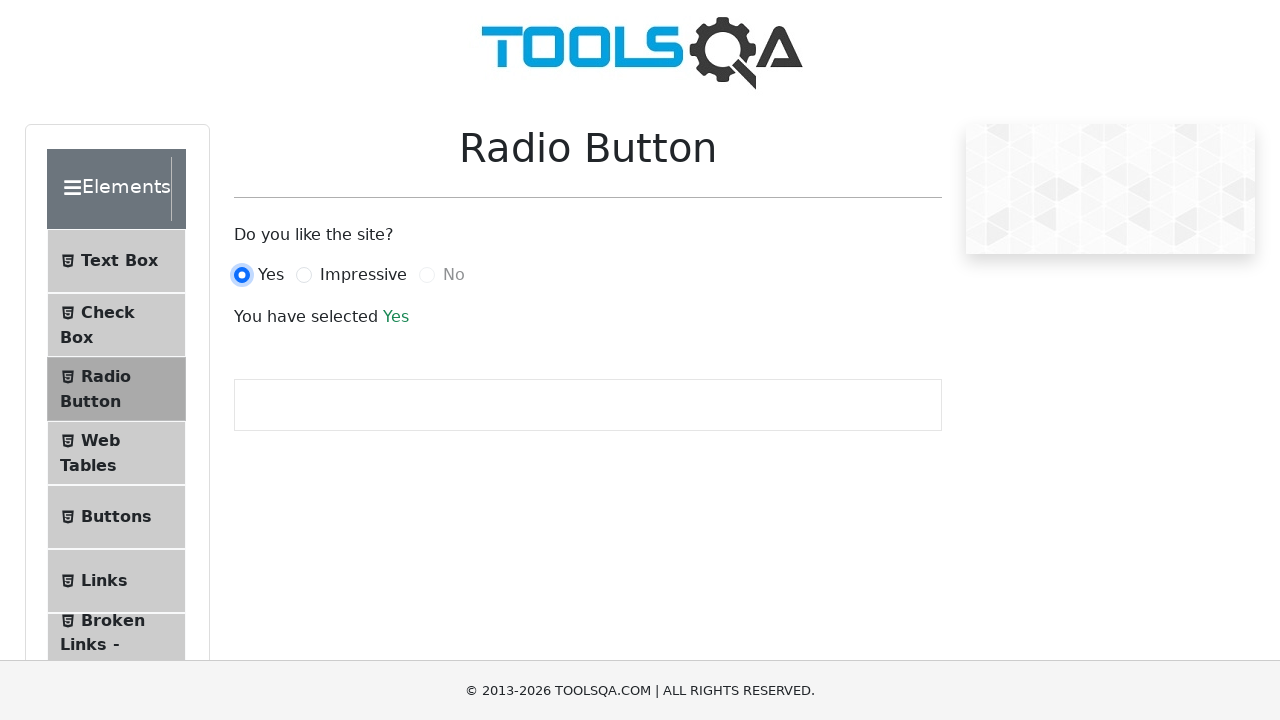